Demonstrates API mocking by setting up a route handler for /api/users, navigating to a page, injecting JavaScript to fetch from the mocked endpoint, and verifying the mocked response data is returned correctly.

Starting URL: https://example.com

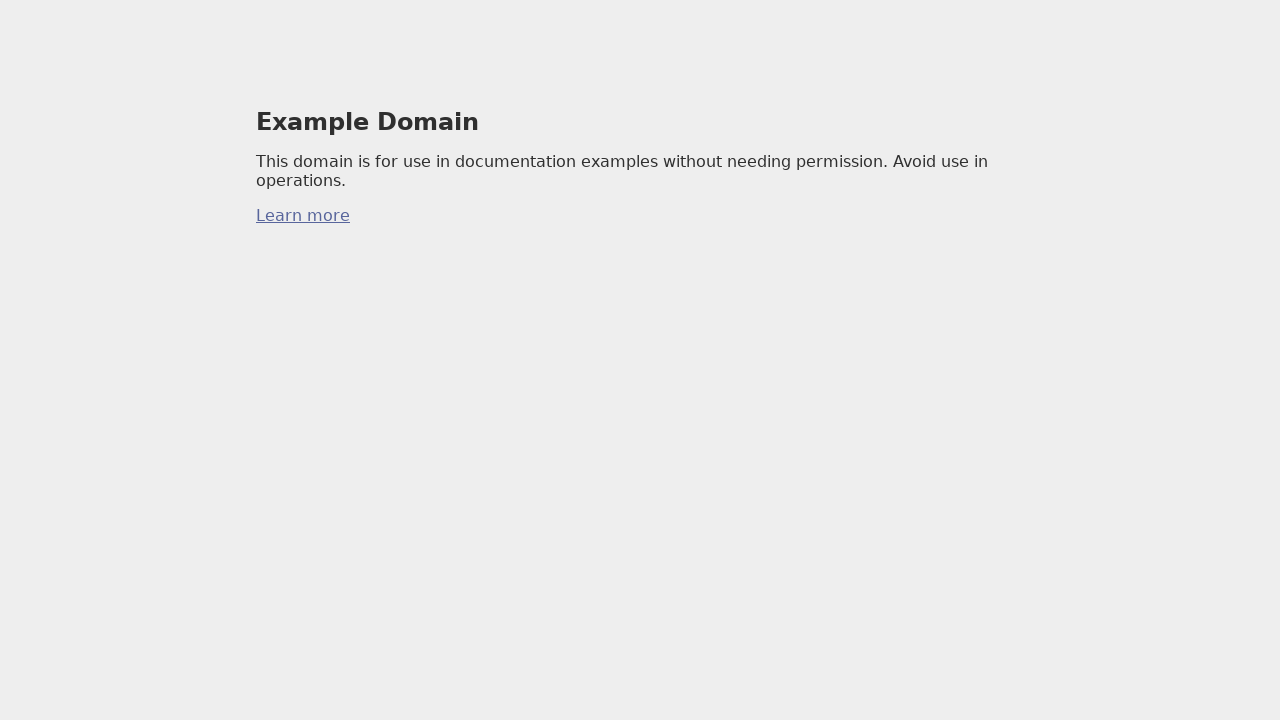

Set up route handler to mock /api/users endpoint
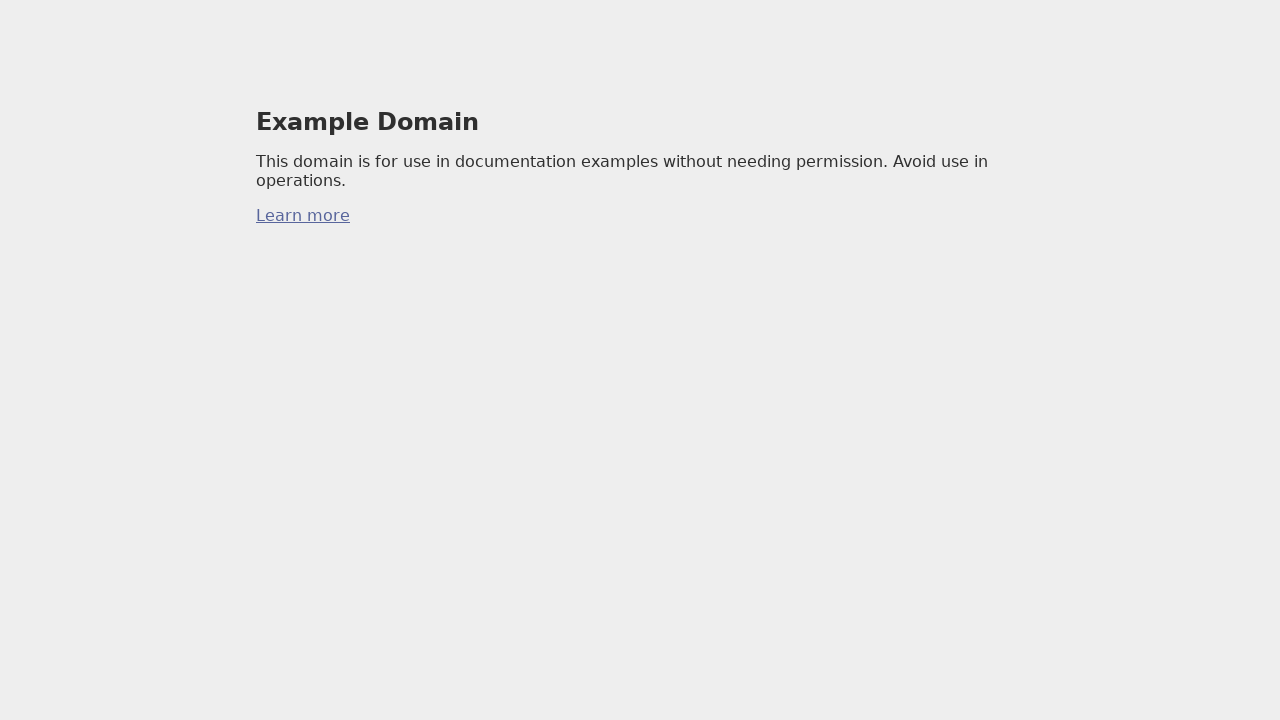

Injected JavaScript to fetch from mocked API and display results
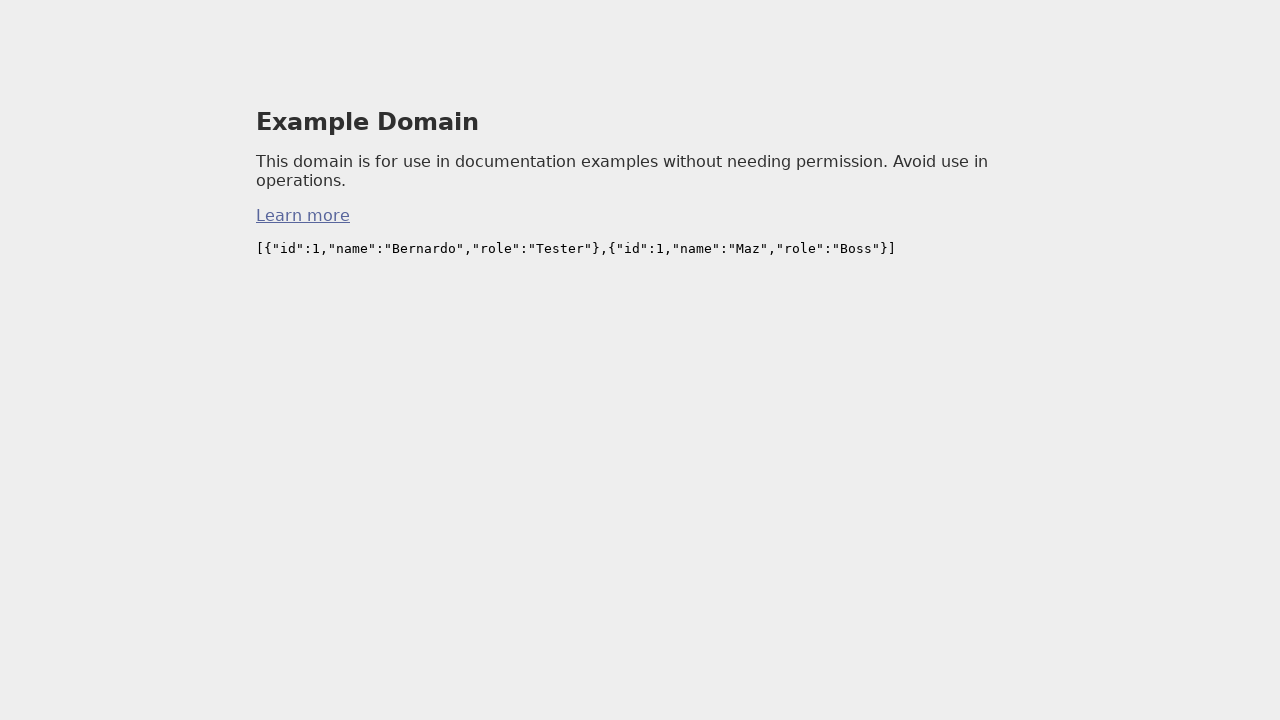

Result element appeared with mocked API response
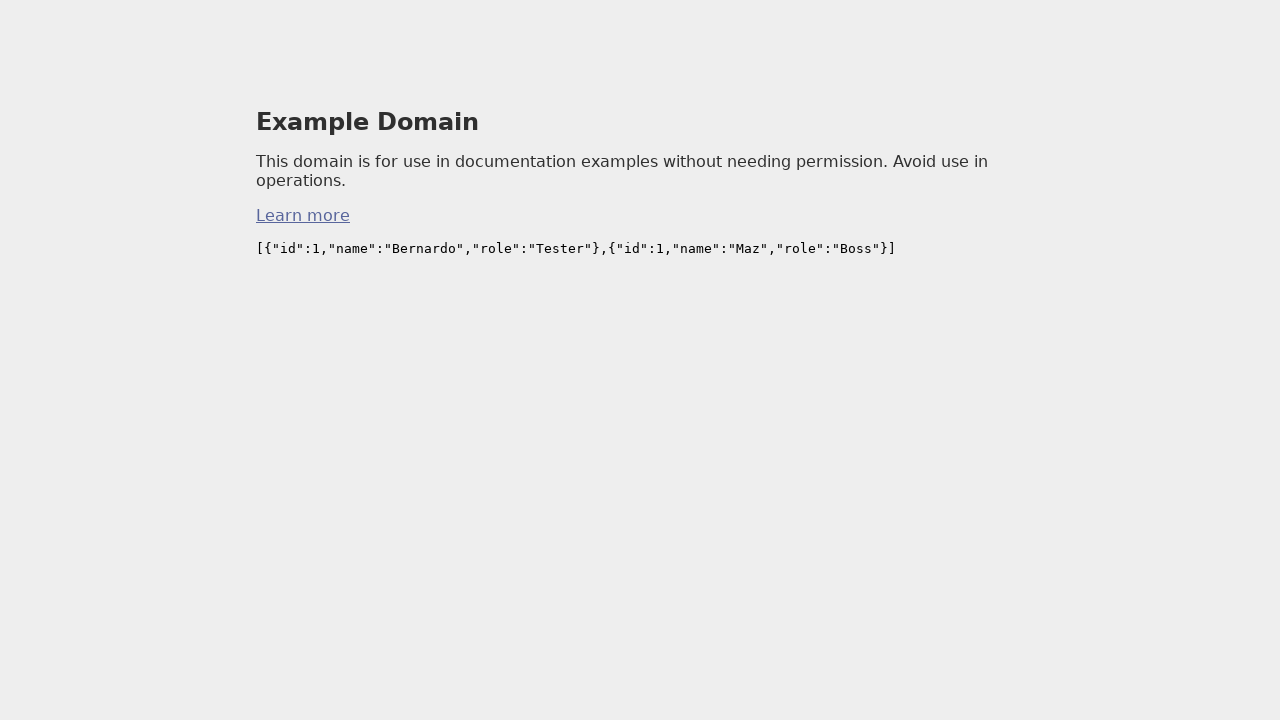

Retrieved mocked API response data from result element
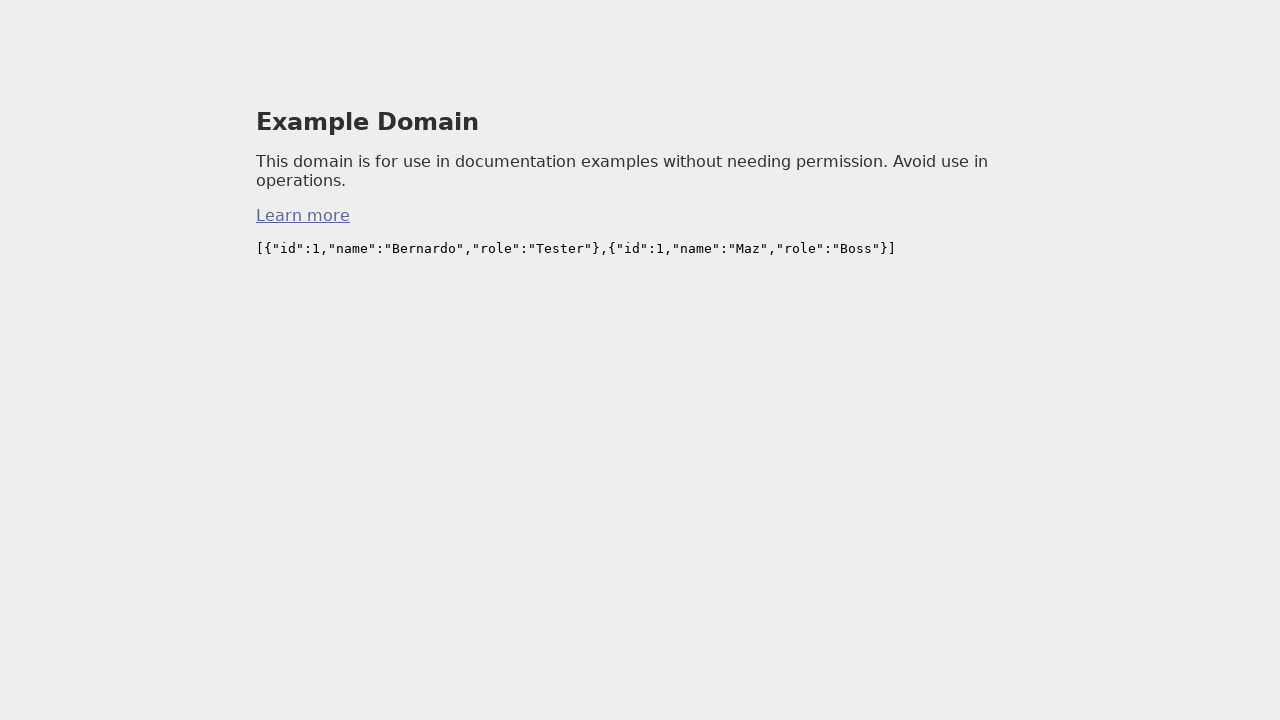

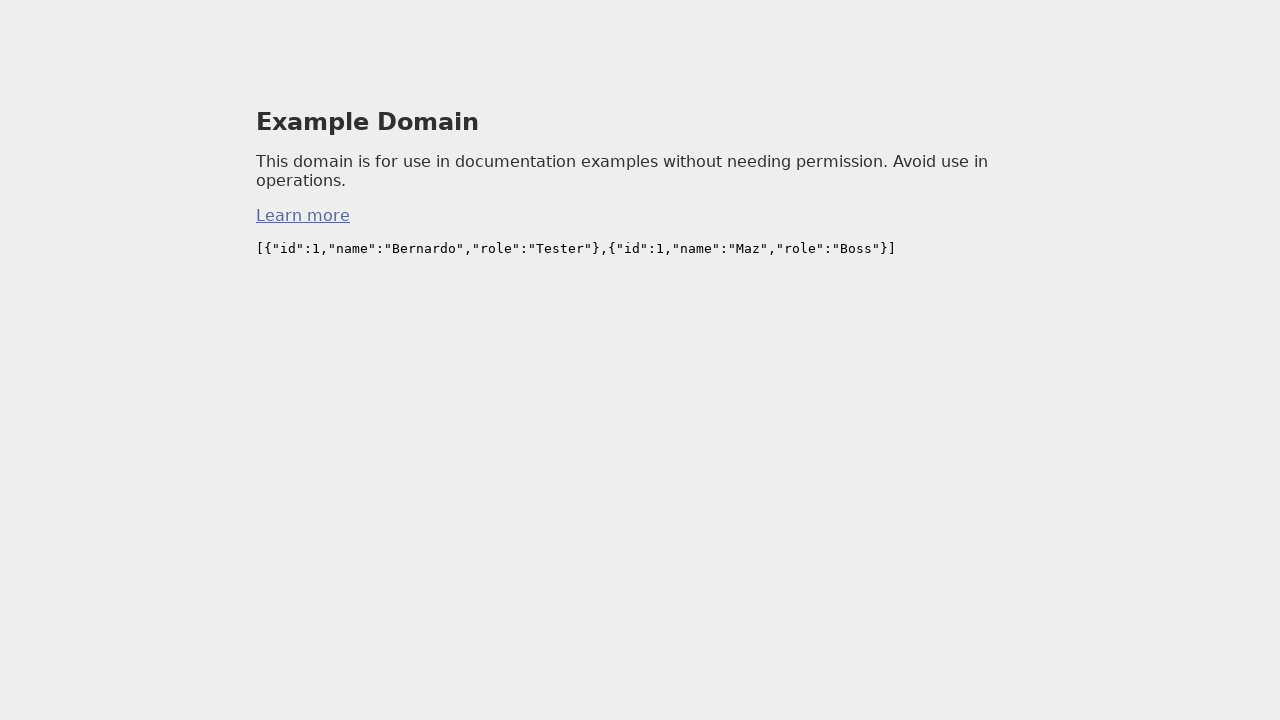